Tests JavaScript prompt alert functionality by clicking a button to trigger a prompt, entering text into the alert input box, accepting it, and verifying the result message displays the entered text.

Starting URL: https://the-internet.herokuapp.com/javascript_alerts

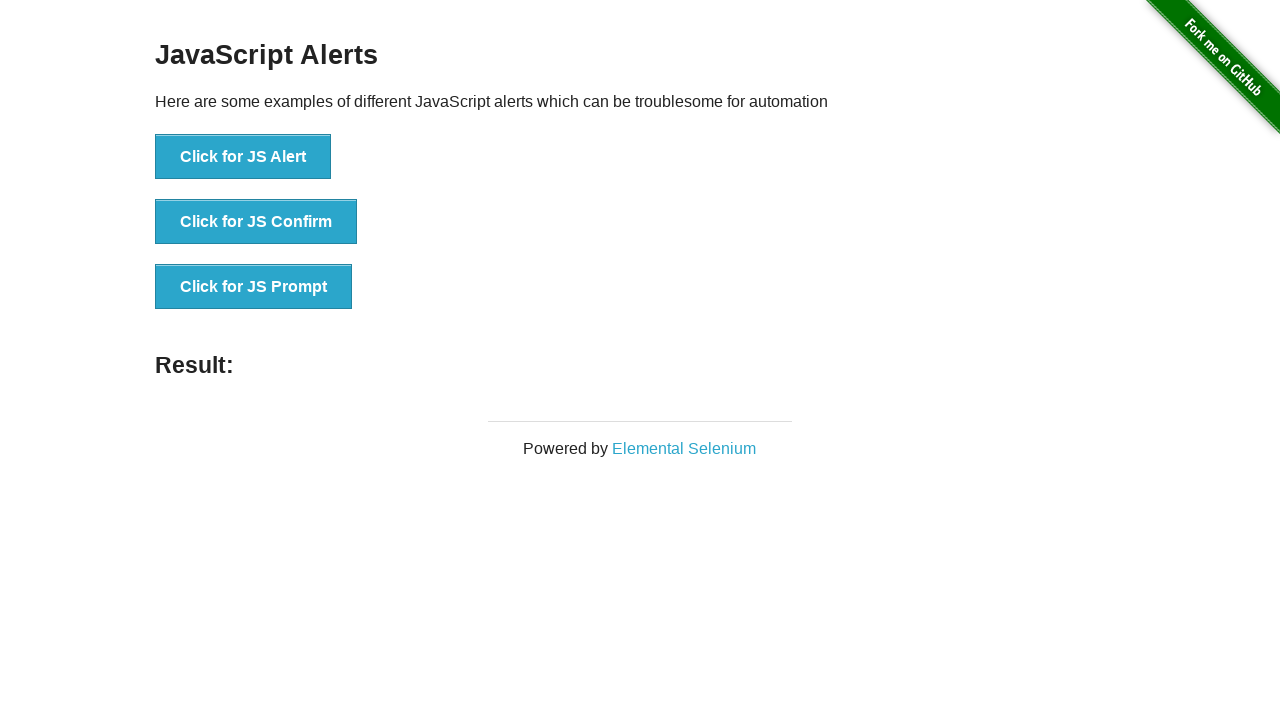

Clicked 'Click for JS Prompt' button to trigger the prompt alert at (254, 287) on xpath=//button[normalize-space()='Click for JS Prompt']
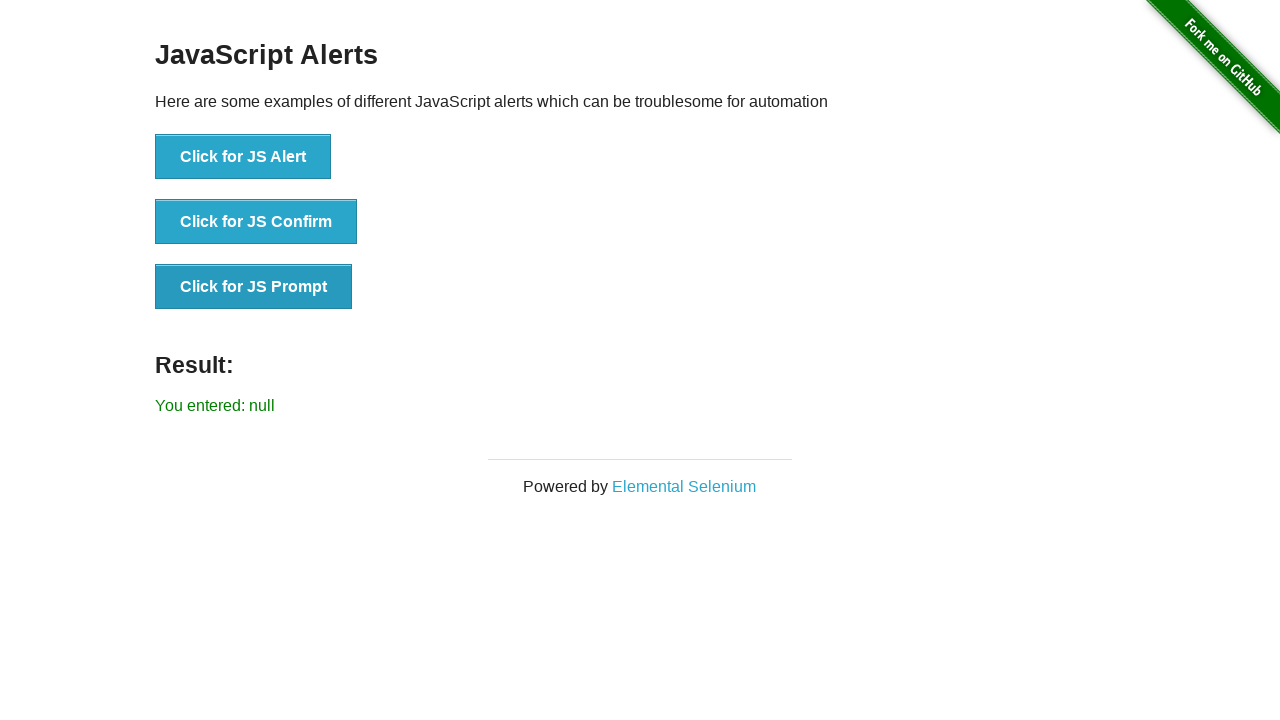

Set up dialog handler to accept prompt with text 'welcome'
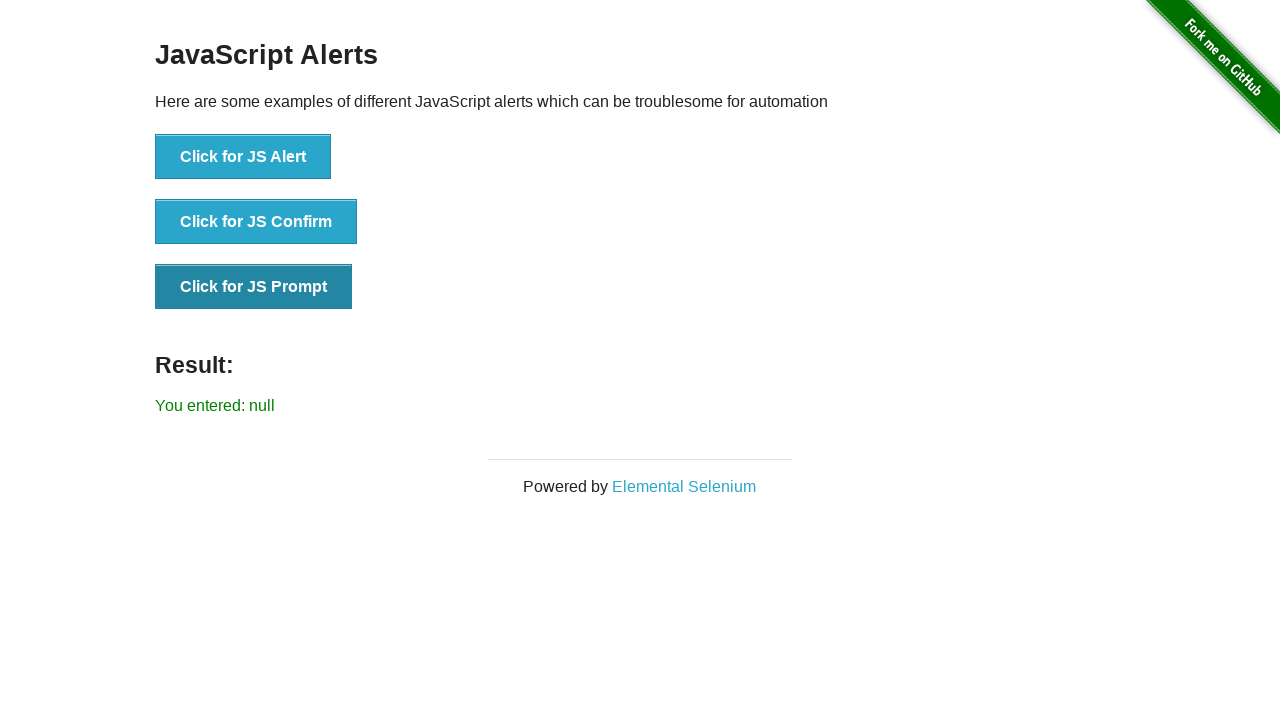

Re-clicked 'Click for JS Prompt' button to trigger the prompt alert with handler ready at (254, 287) on xpath=//button[normalize-space()='Click for JS Prompt']
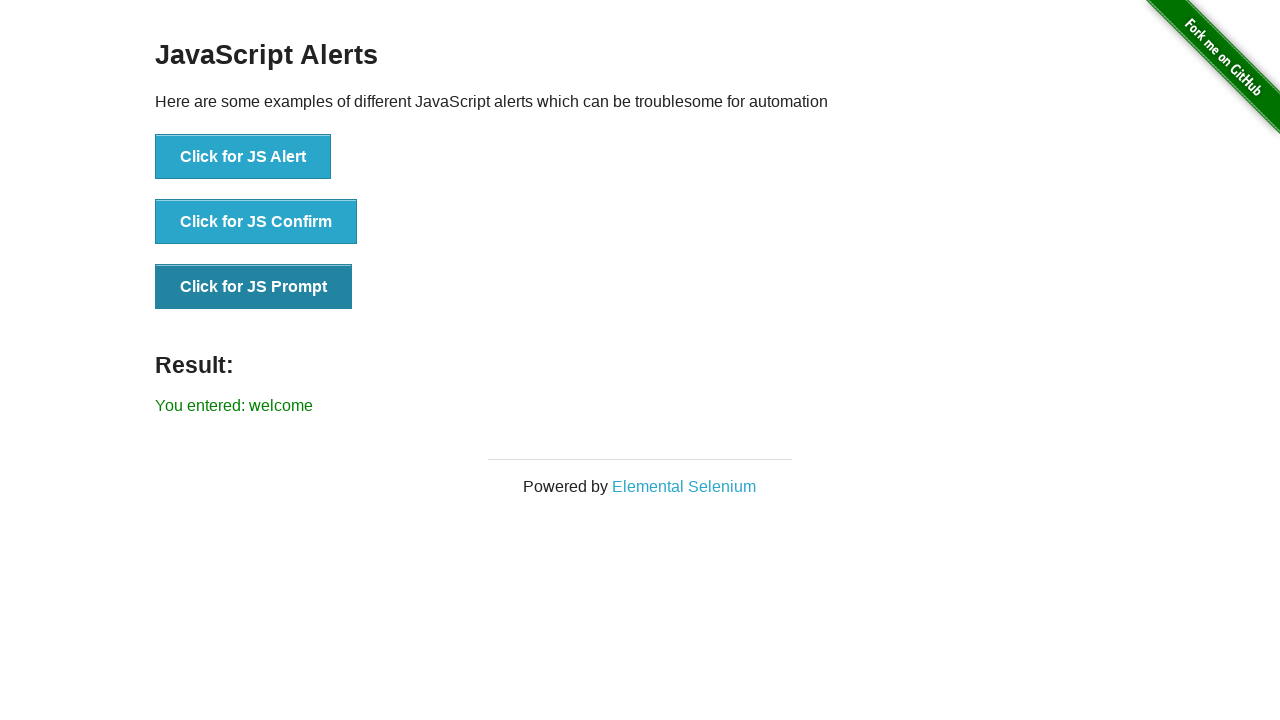

Result message element loaded
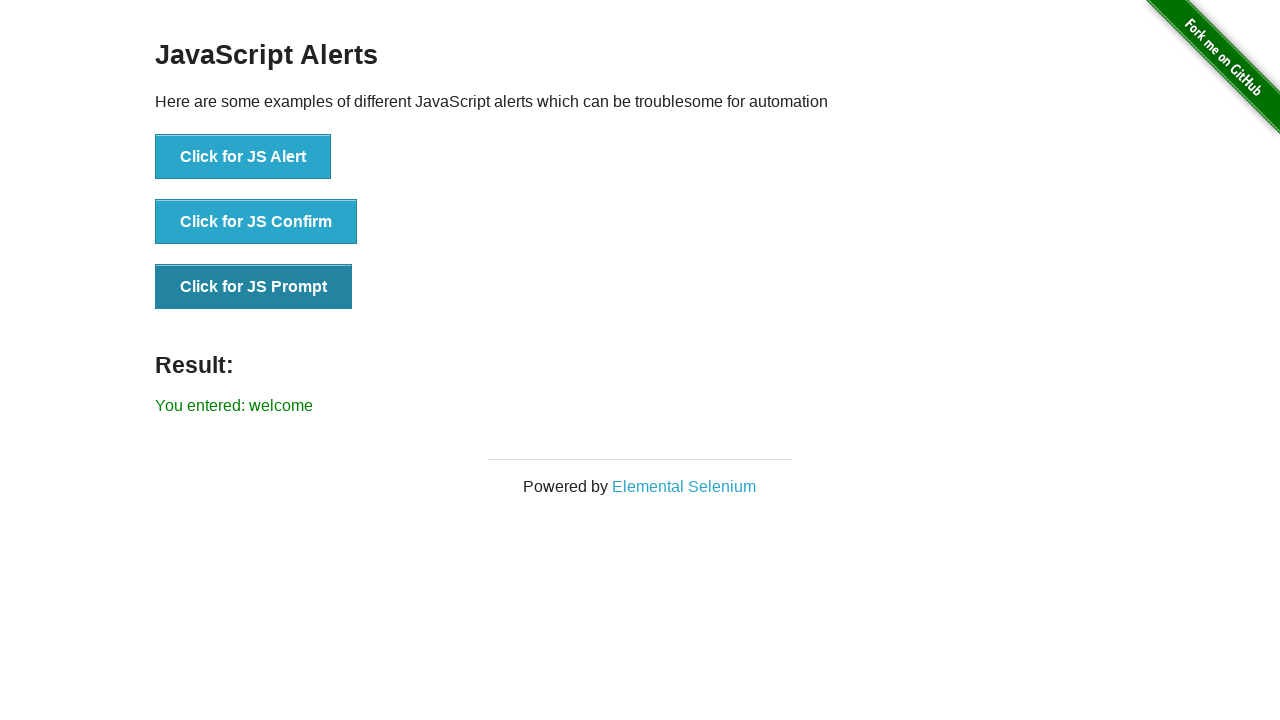

Retrieved result text: 'You entered: welcome'
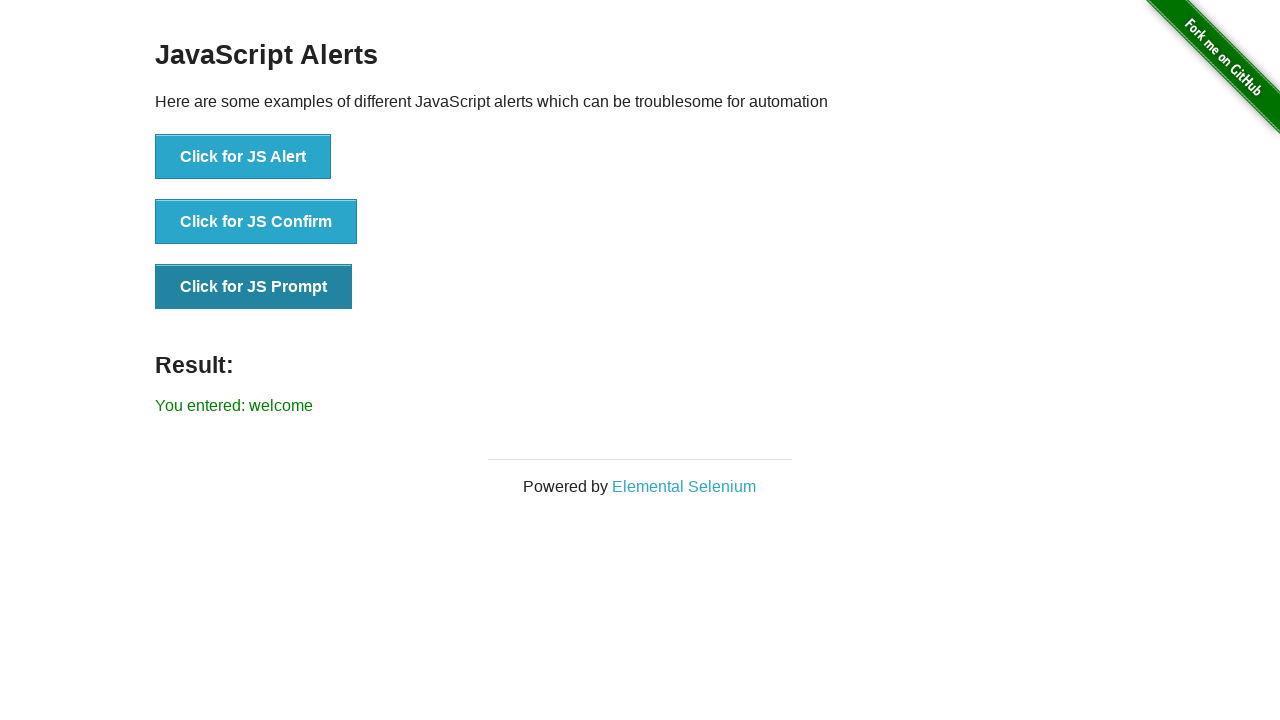

Verified that result text contains 'You entered: welcome'
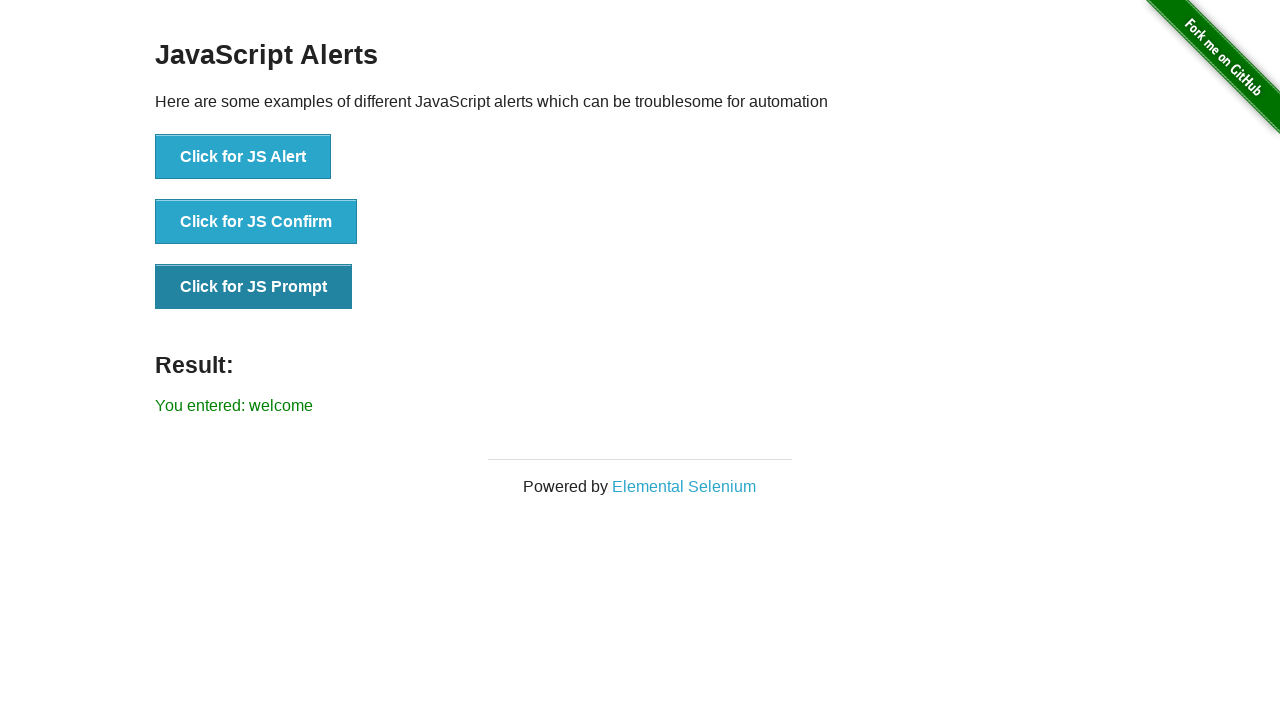

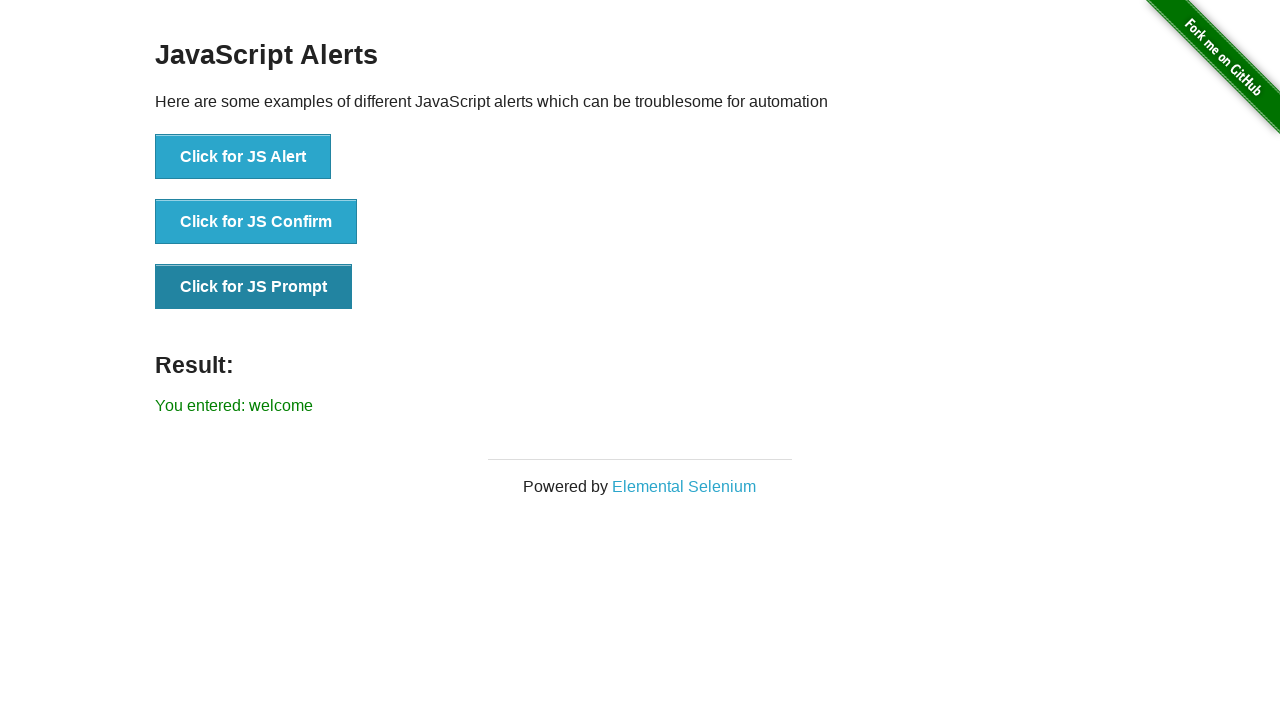